Tests input field interactions on the Herokuapp inputs page by setting a value, then incrementing and decrementing it using arrow keys.

Starting URL: https://the-internet.herokuapp.com/inputs

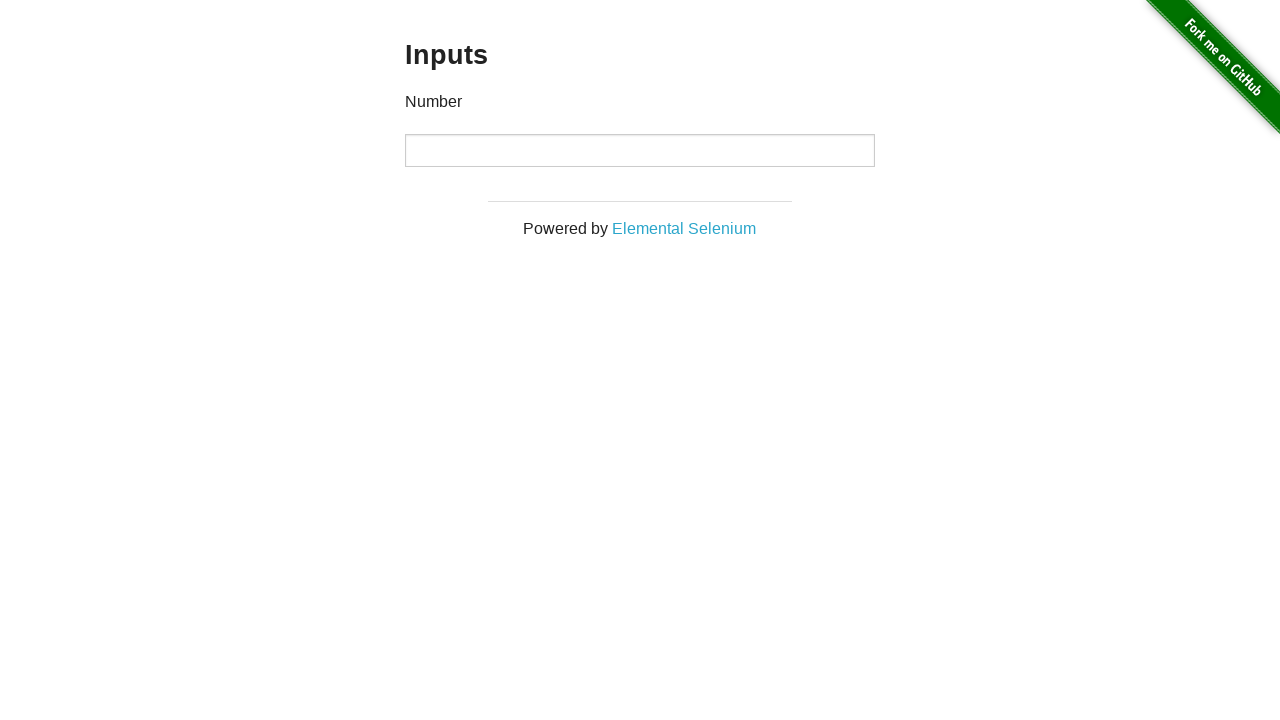

Input field is visible
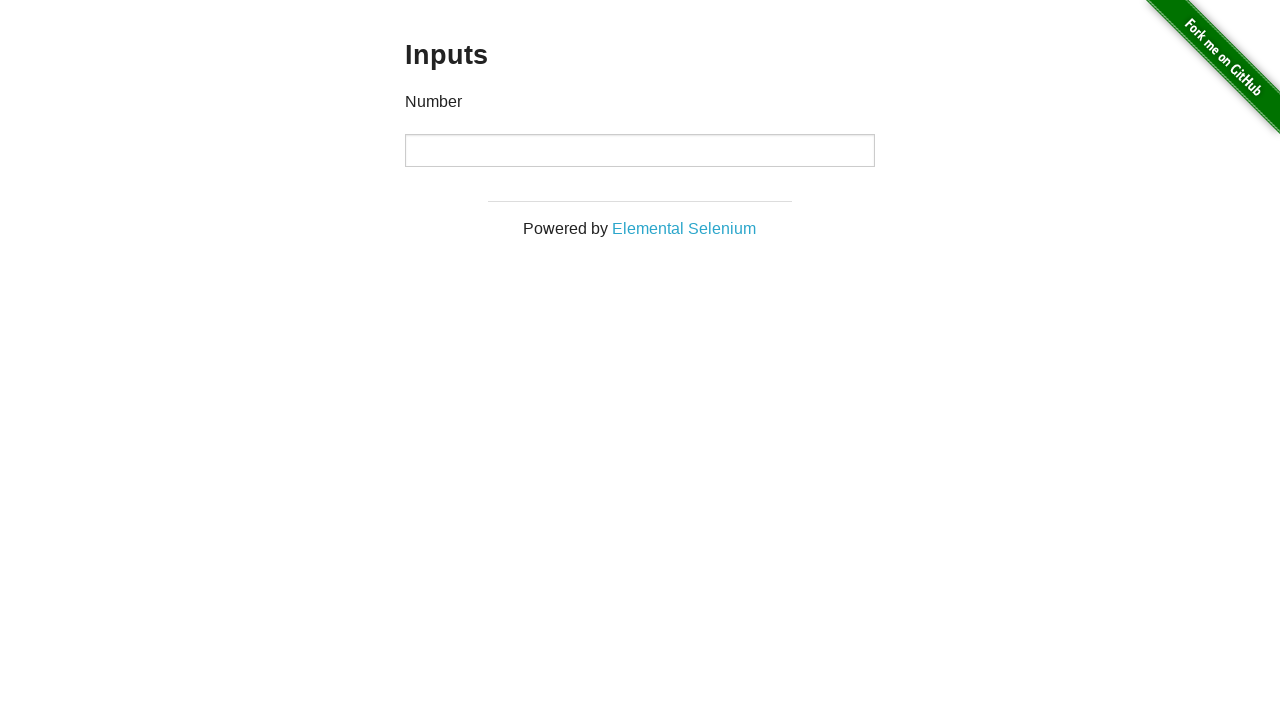

Cleared the input field on input
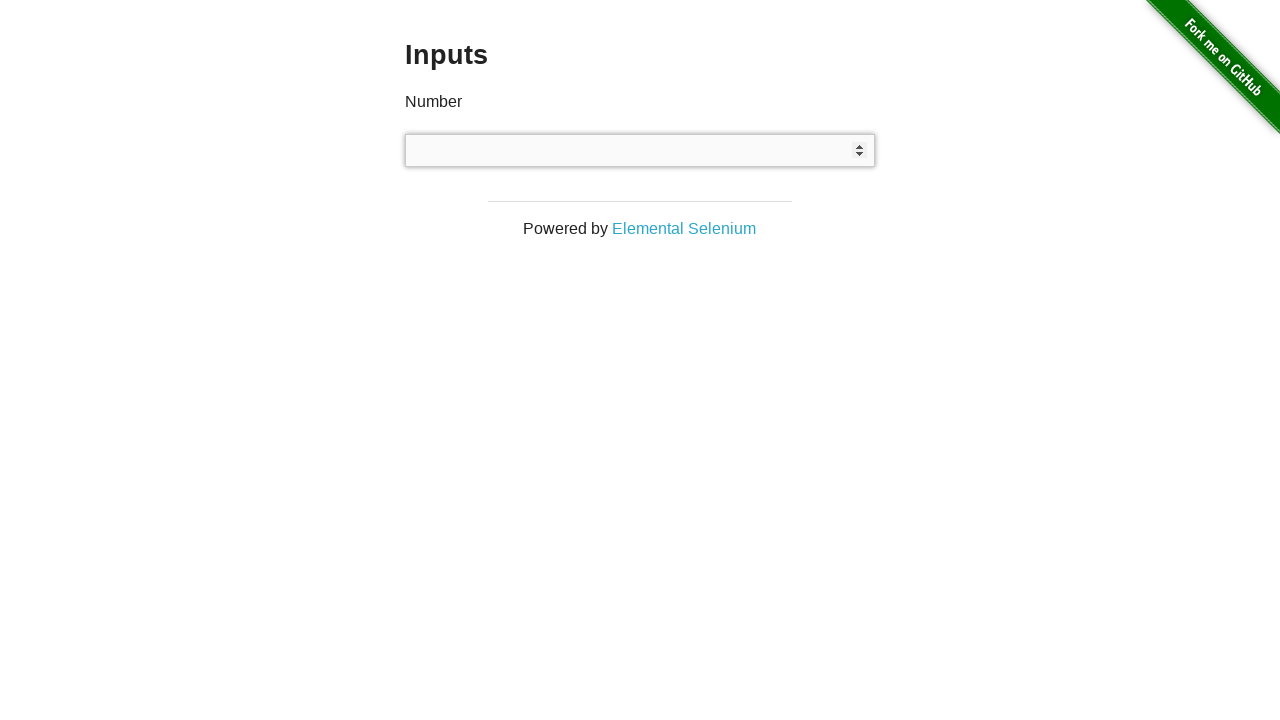

Filled input field with value '42' on input
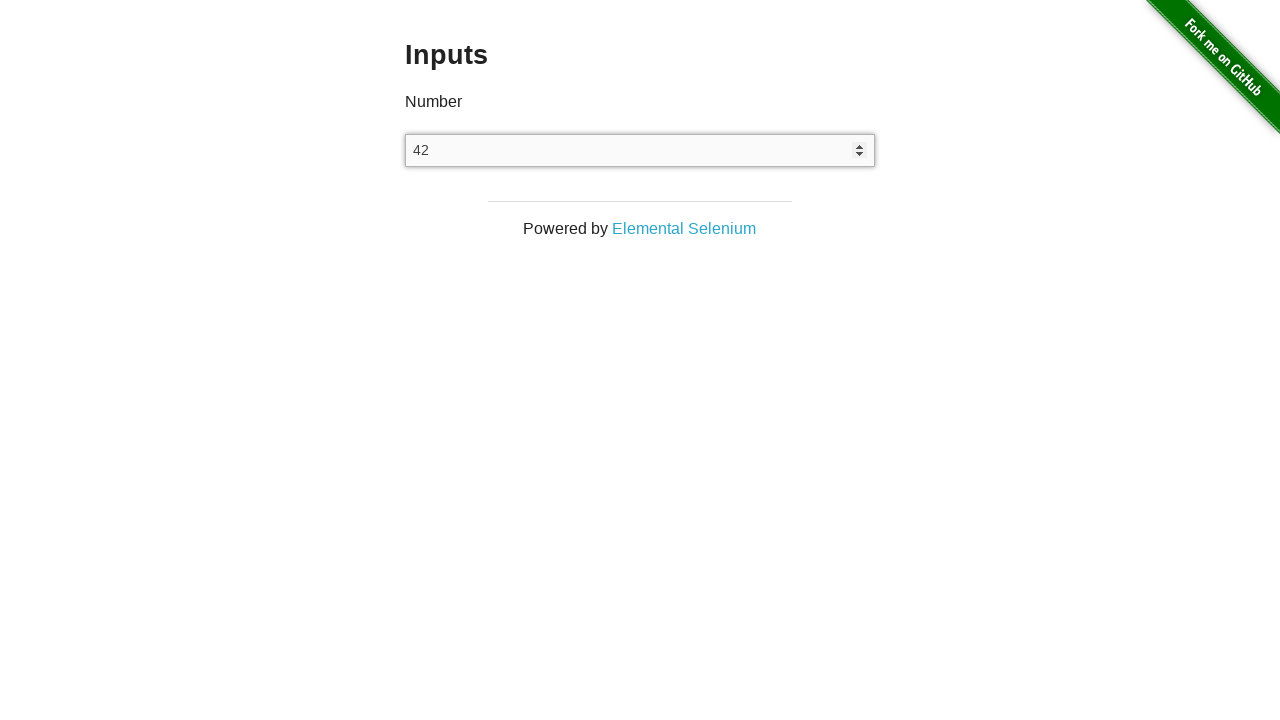

Verified input value is '42'
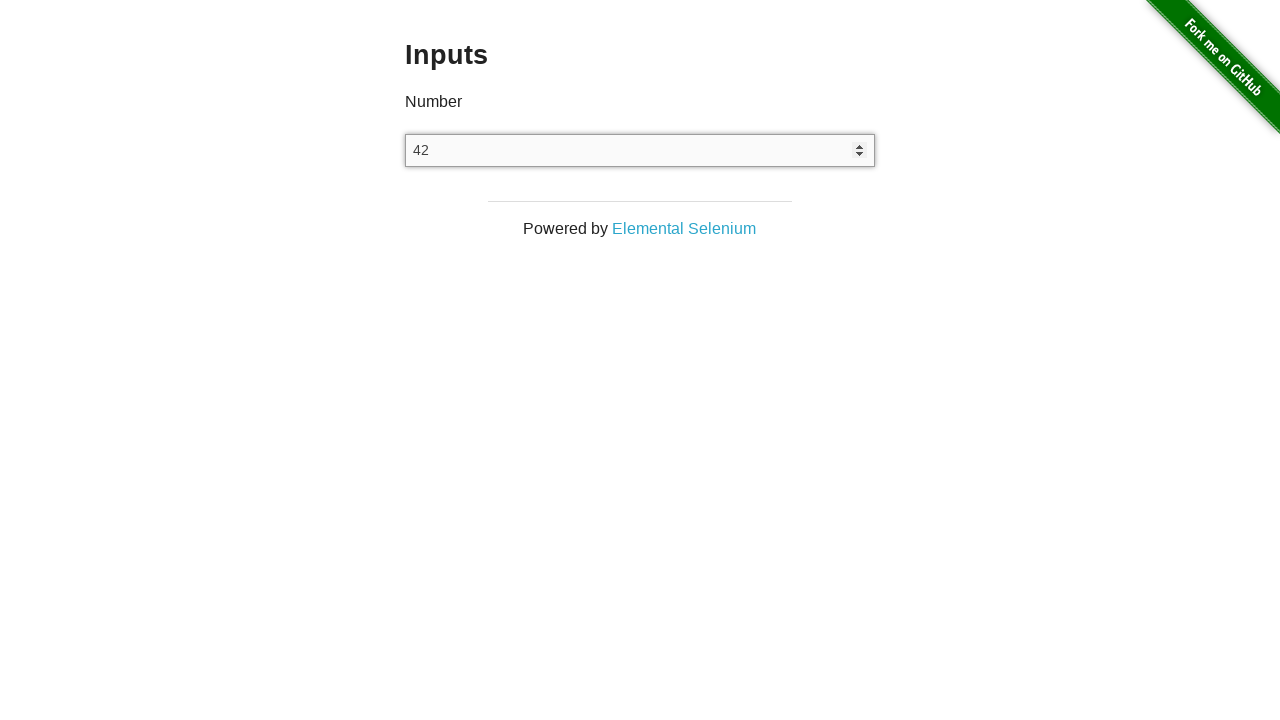

Clicked input field to focus it at (640, 150) on input
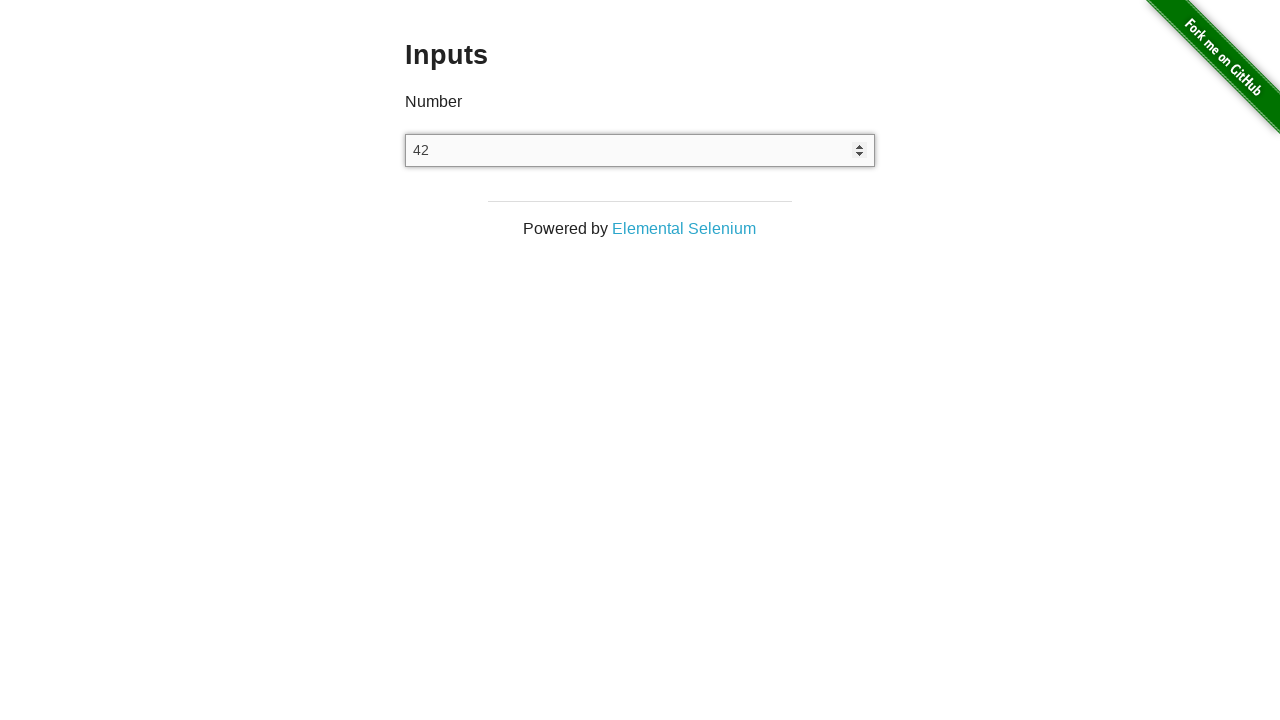

Pressed ArrowUp key (increment 1/3) on input
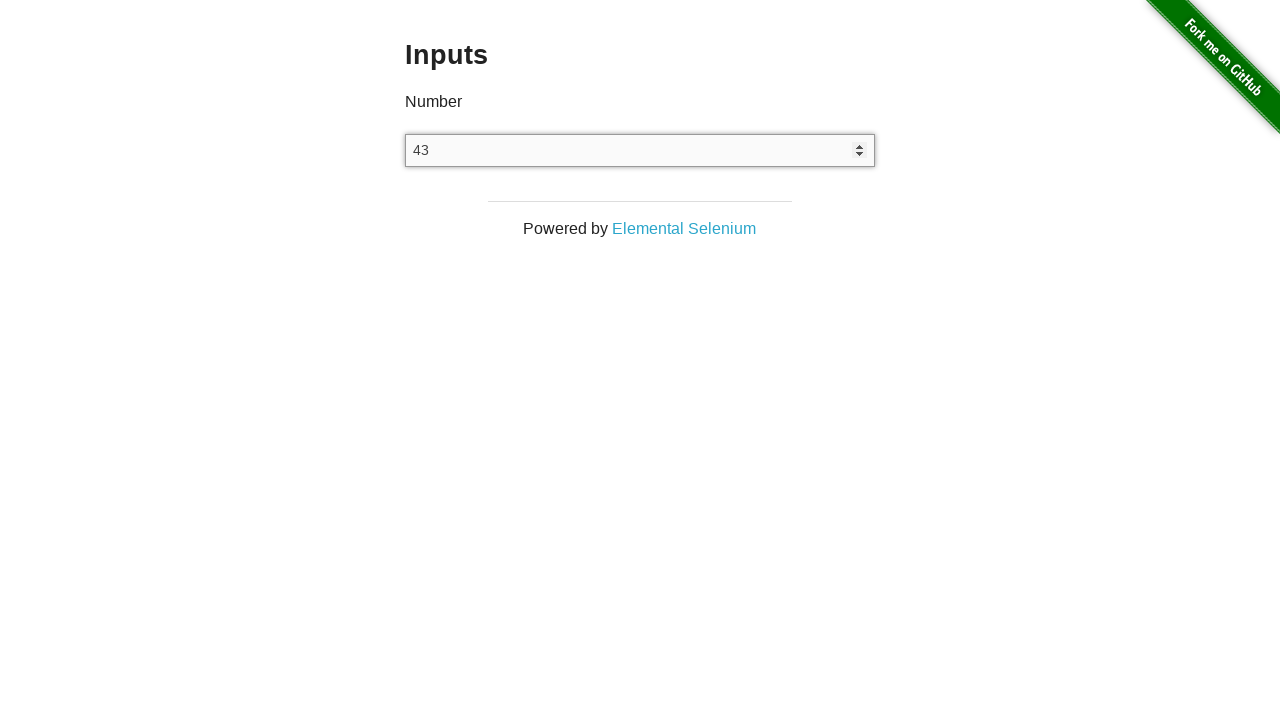

Pressed ArrowUp key (increment 2/3) on input
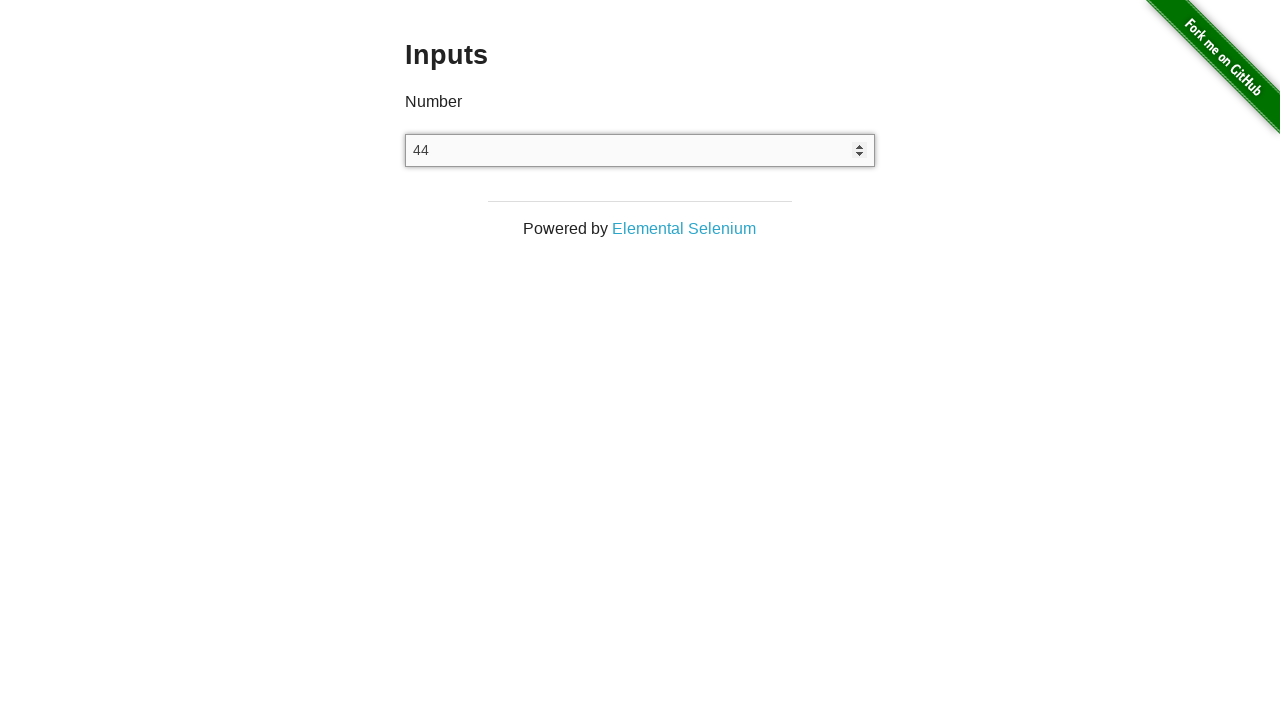

Pressed ArrowUp key (increment 3/3) on input
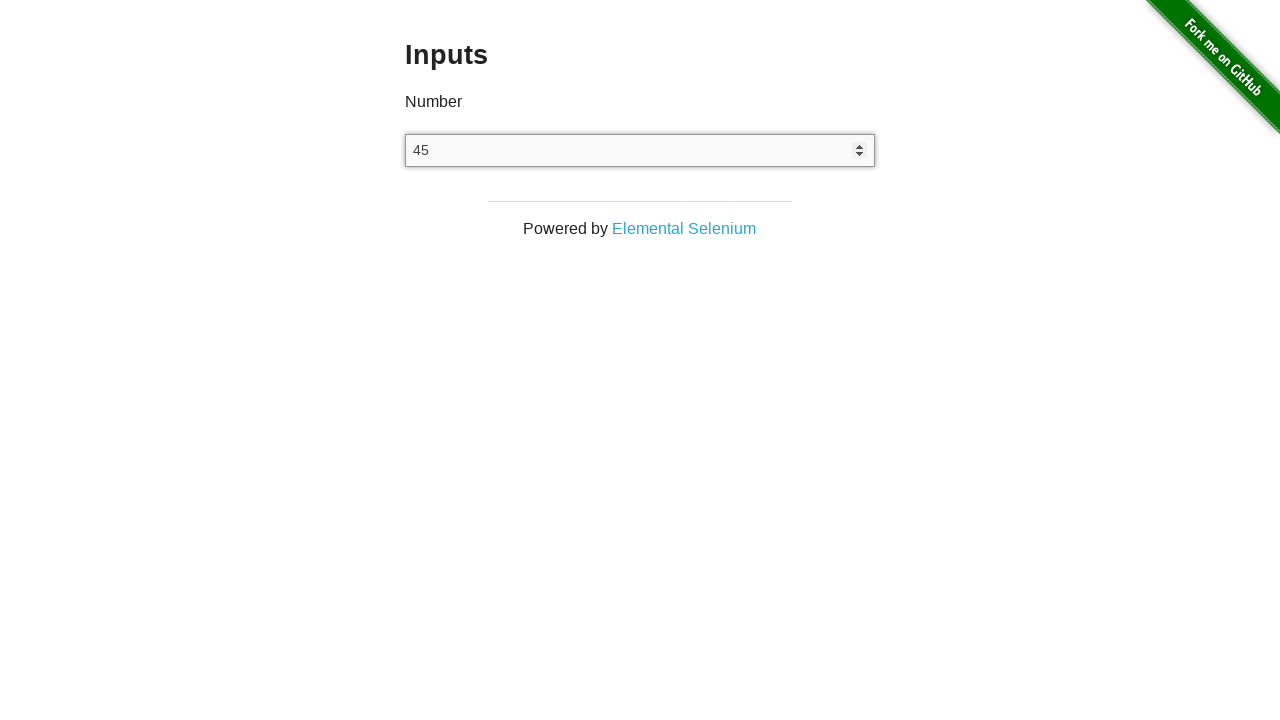

Verified input value increased to '45' after 3 ArrowUp presses
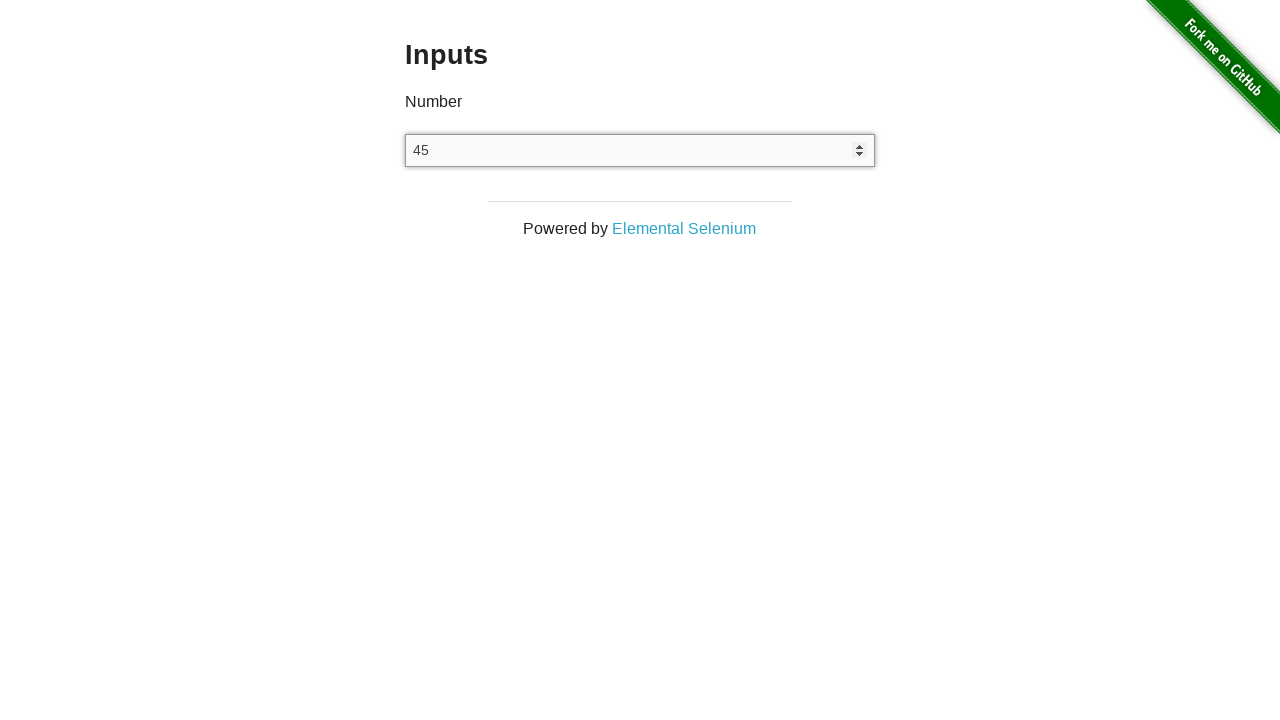

Pressed ArrowDown key (decrement 1/2) on input
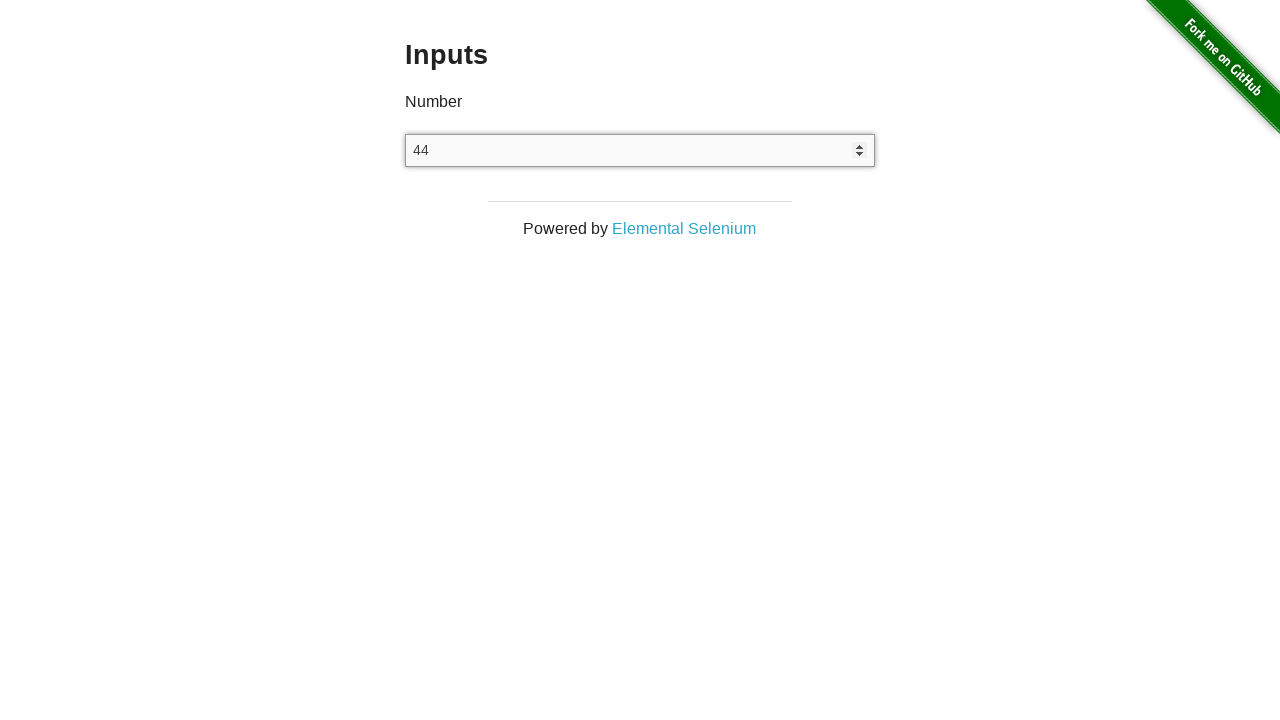

Pressed ArrowDown key (decrement 2/2) on input
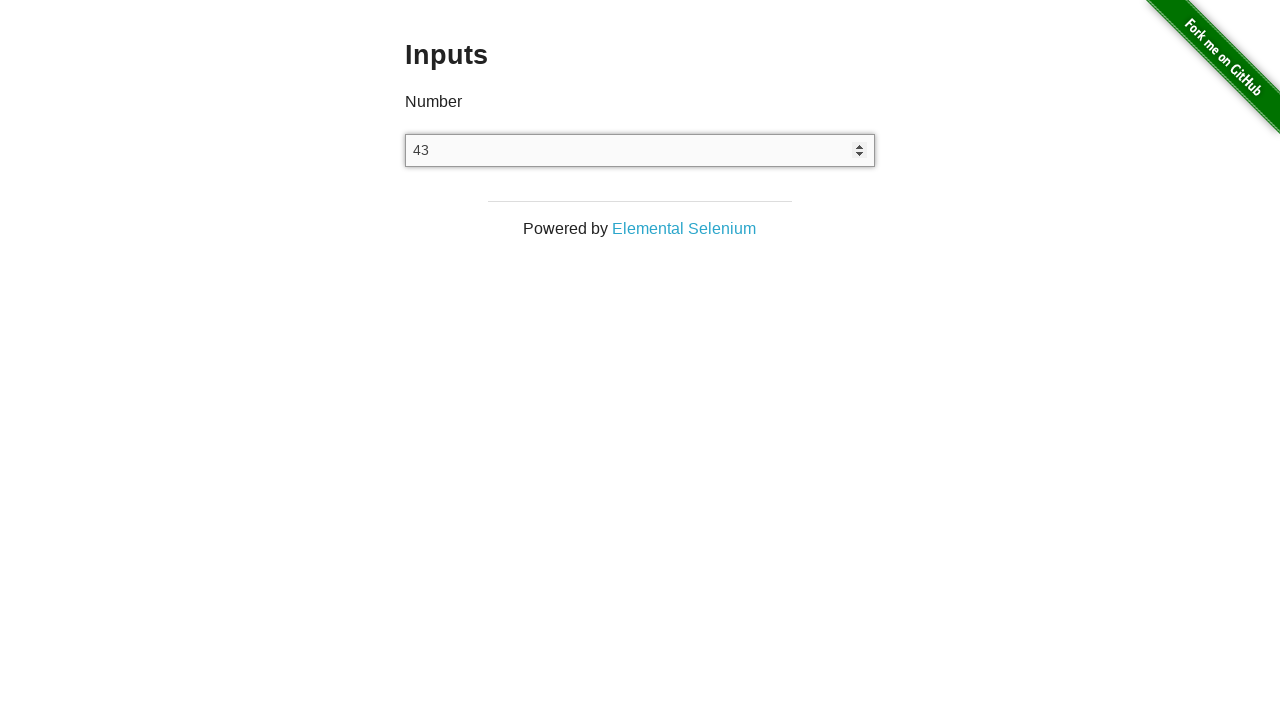

Verified input value decreased to '43' after 2 ArrowDown presses
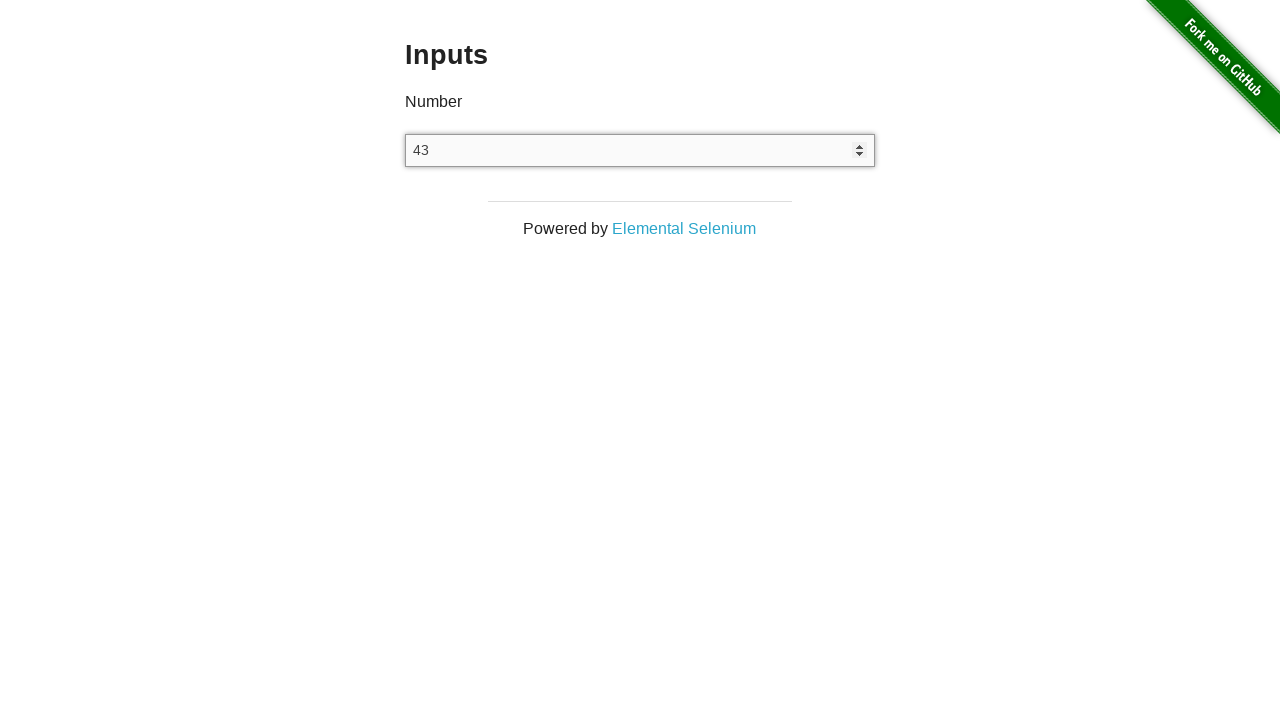

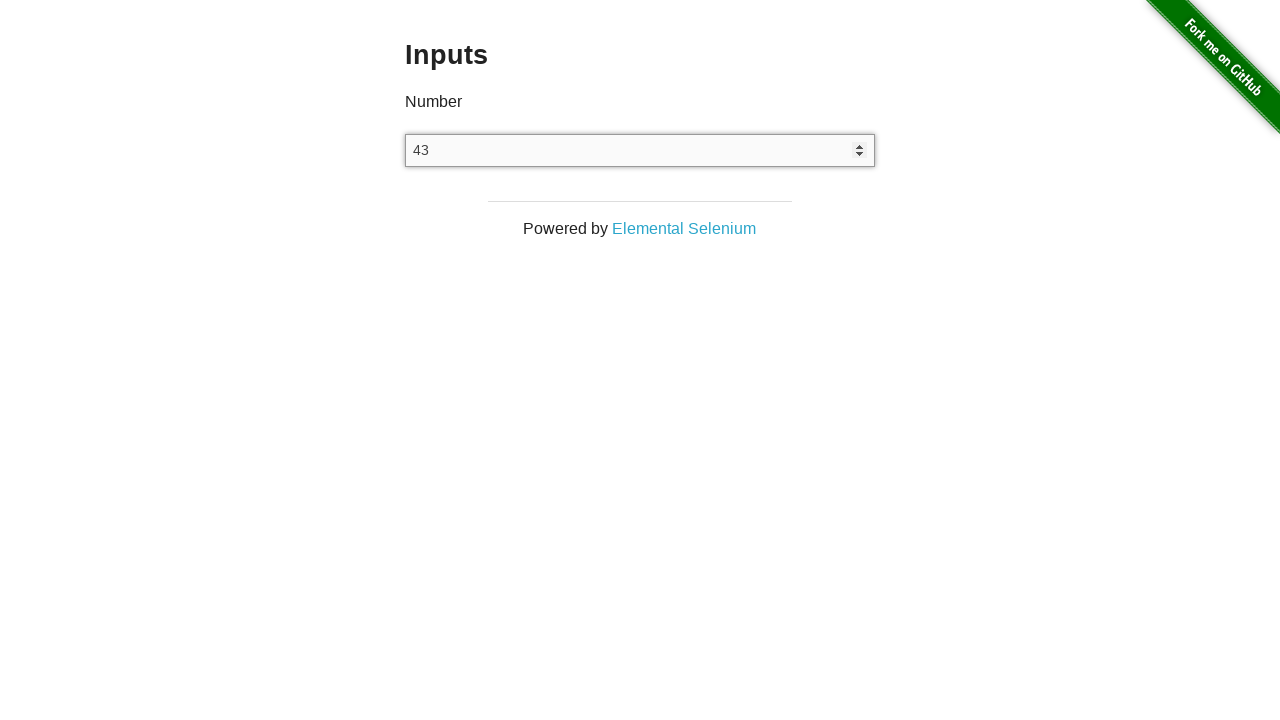